Tests mobile viewport emulation on an Angular demo app by setting mobile device dimensions and clicking the navbar hamburger menu toggle button.

Starting URL: https://rahulshettyacademy.com/angularAppdemo/

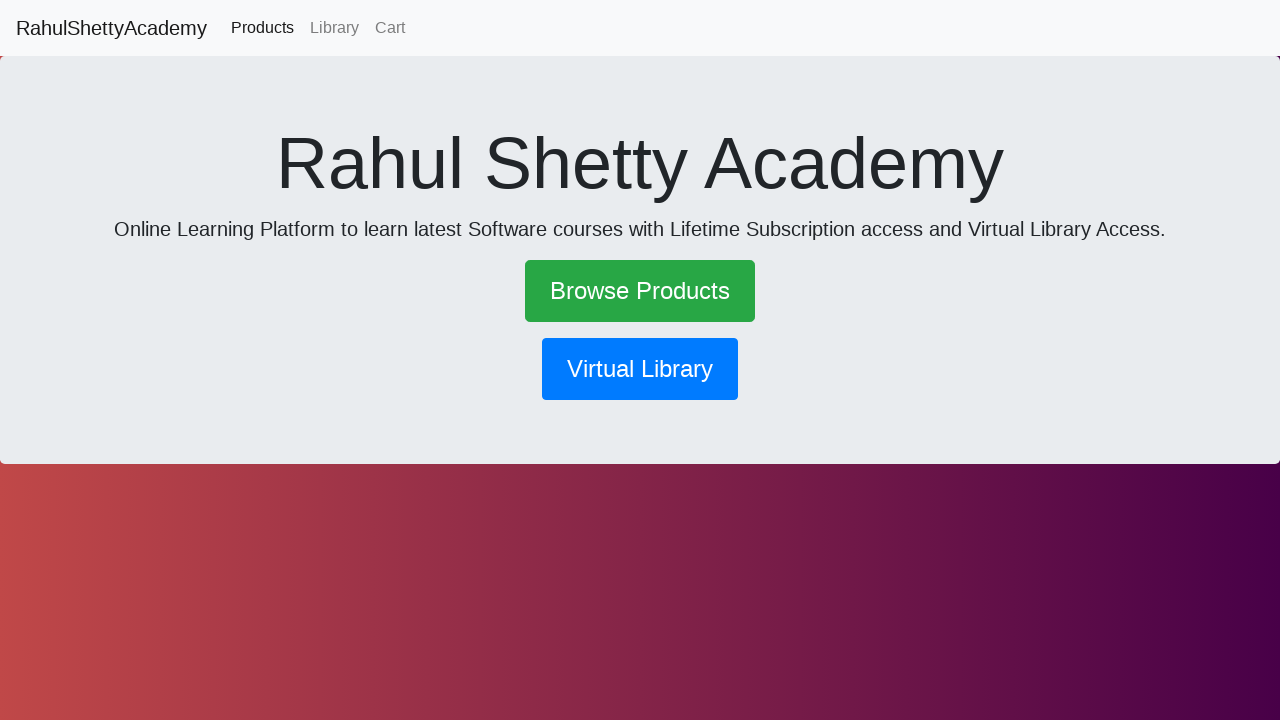

Set viewport to mobile dimensions (375x812, iPhone X-like)
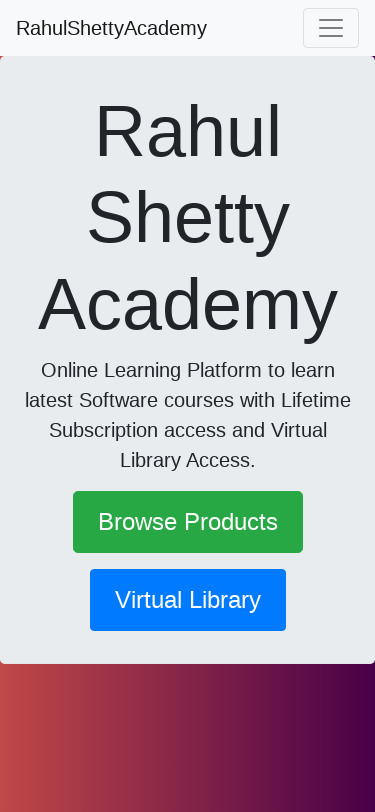

Clicked navbar hamburger menu toggle button at (331, 28) on xpath=//*[contains(@class,'navbar-toggler-icon')]
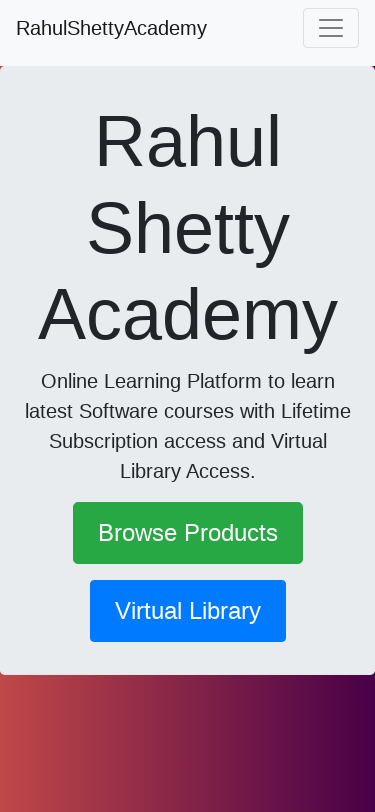

Waited for navigation menu to be visible after clicking hamburger menu
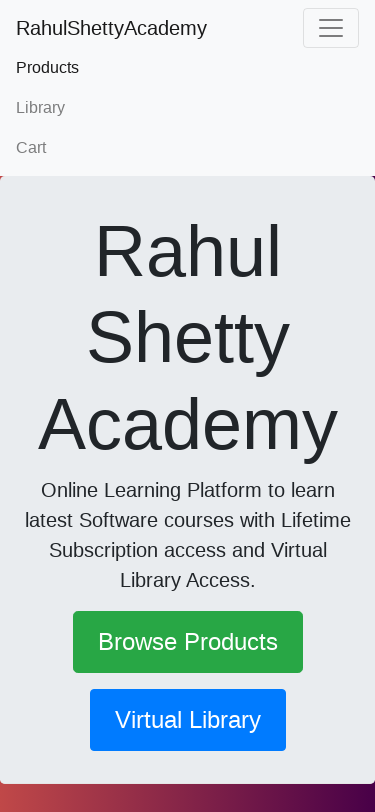

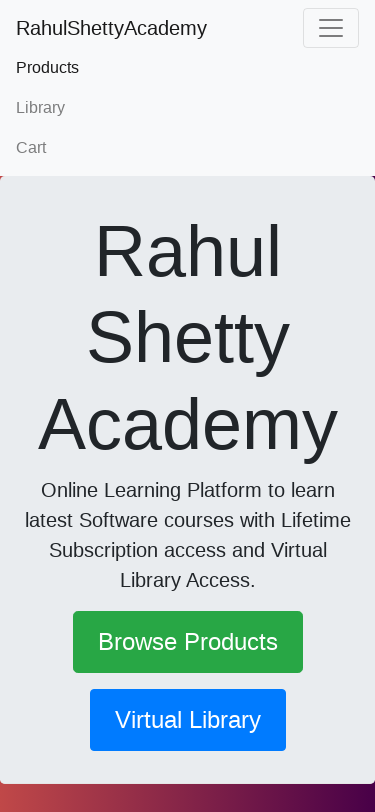